Tests that entering an empty string removes the todo item

Starting URL: https://demo.playwright.dev/todomvc

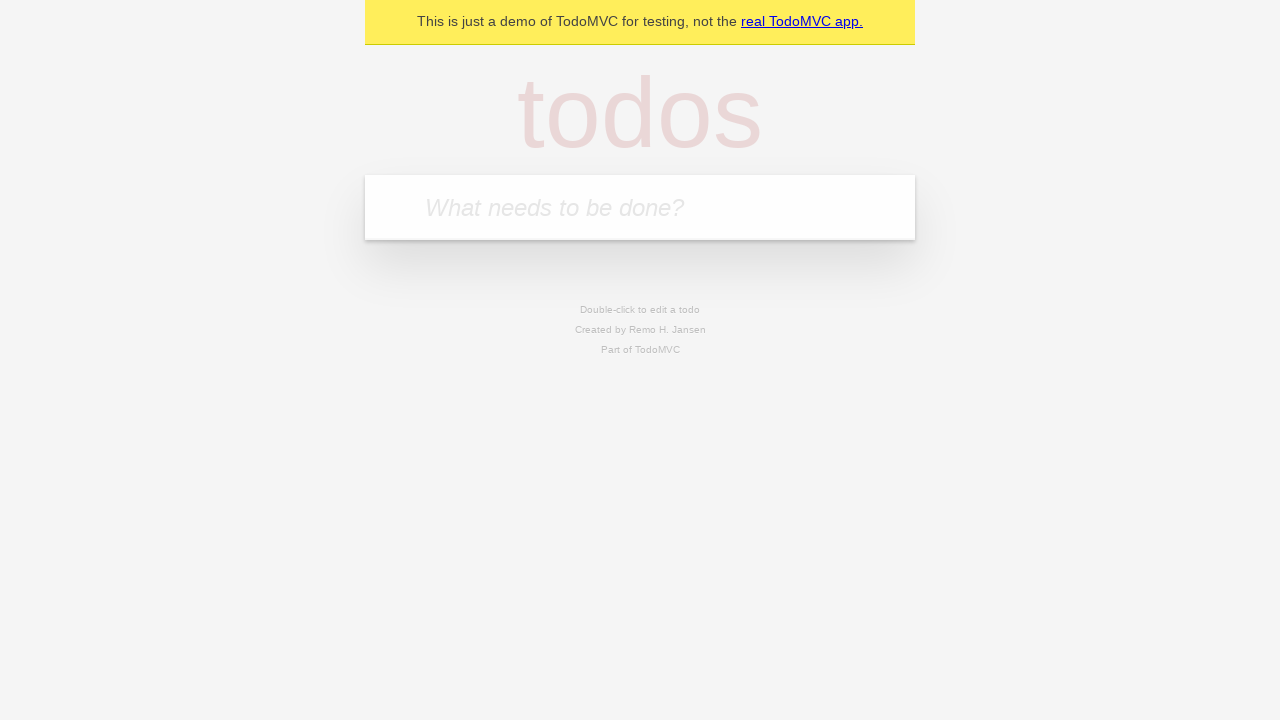

Filled todo input with 'buy some cheese' on internal:attr=[placeholder="What needs to be done?"i]
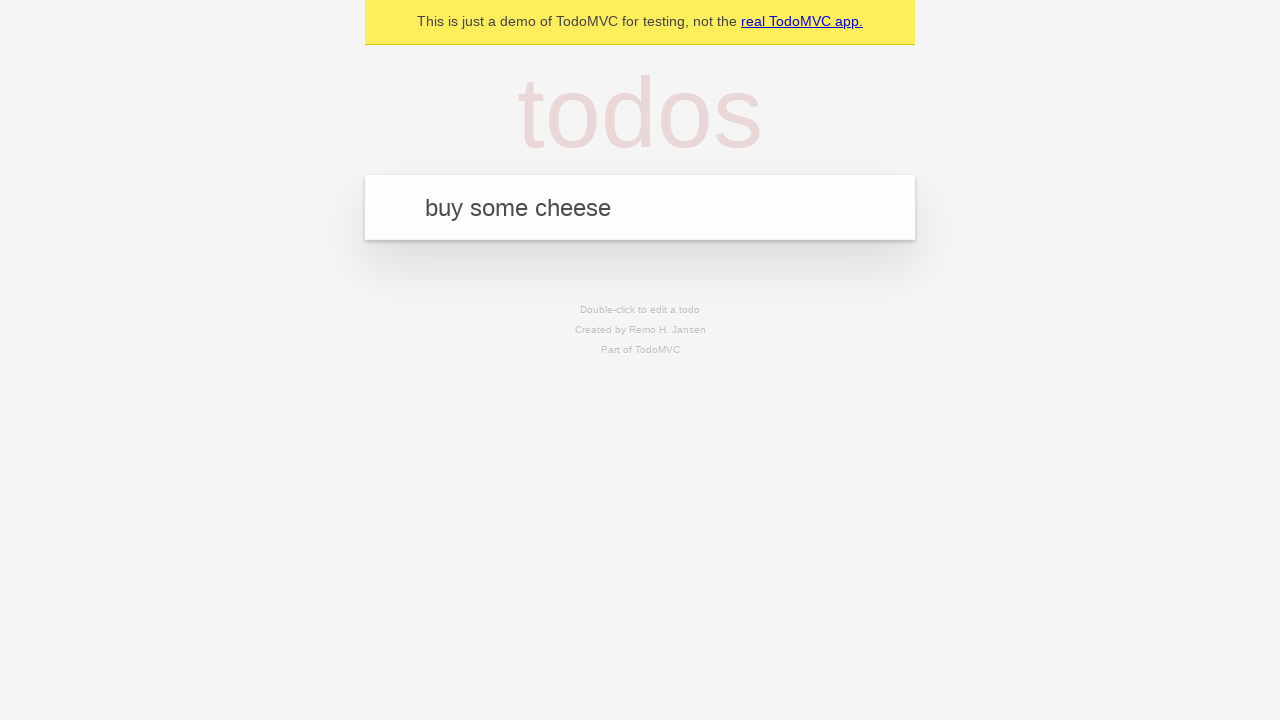

Pressed Enter to add first todo item on internal:attr=[placeholder="What needs to be done?"i]
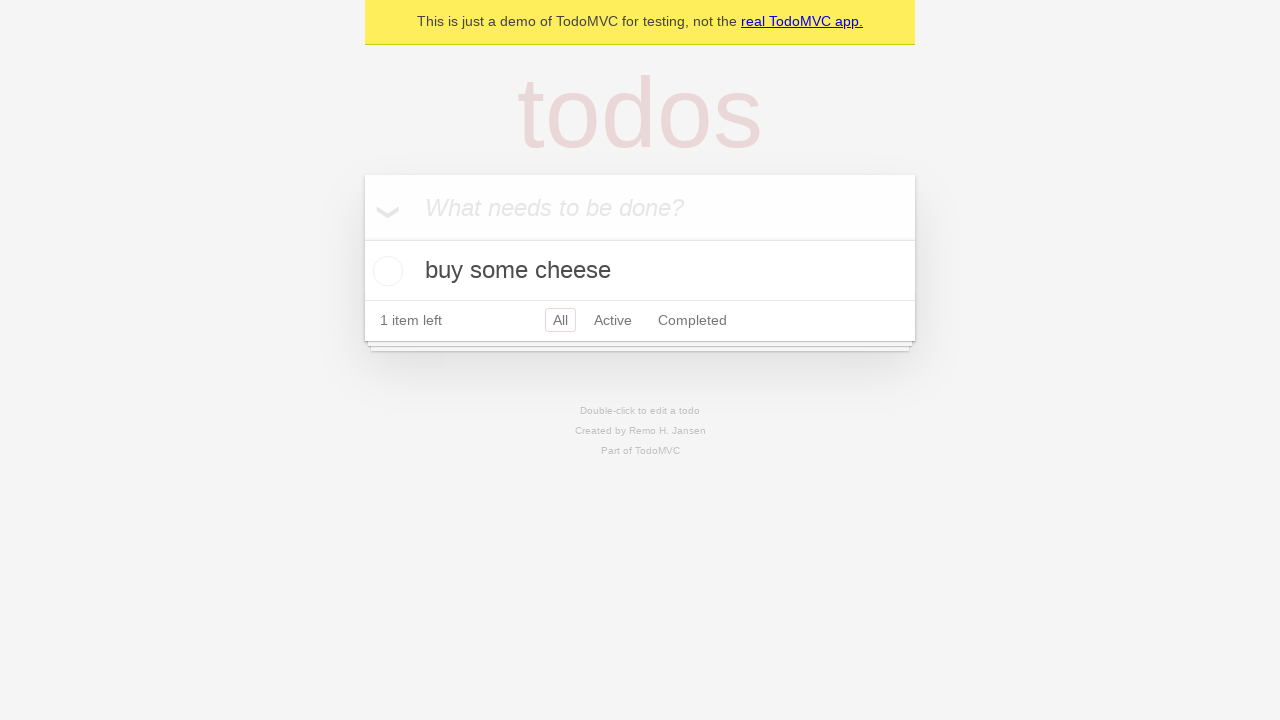

Filled todo input with 'feed the cat' on internal:attr=[placeholder="What needs to be done?"i]
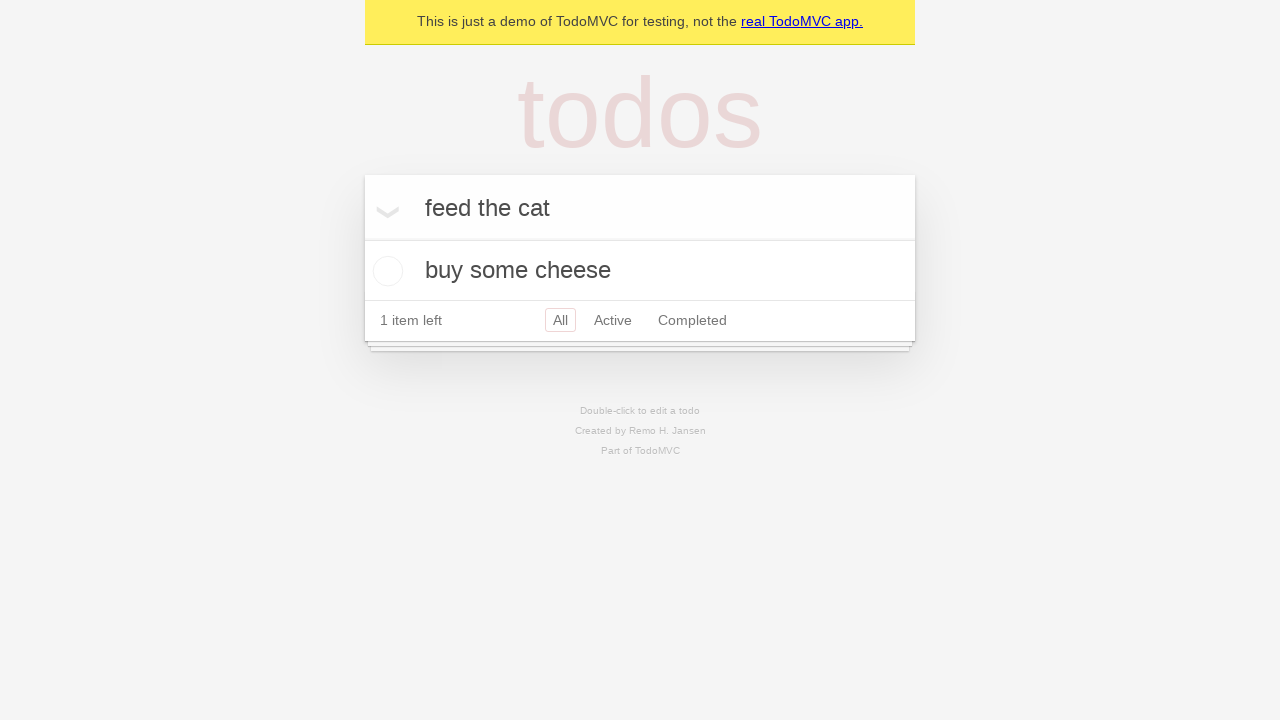

Pressed Enter to add second todo item on internal:attr=[placeholder="What needs to be done?"i]
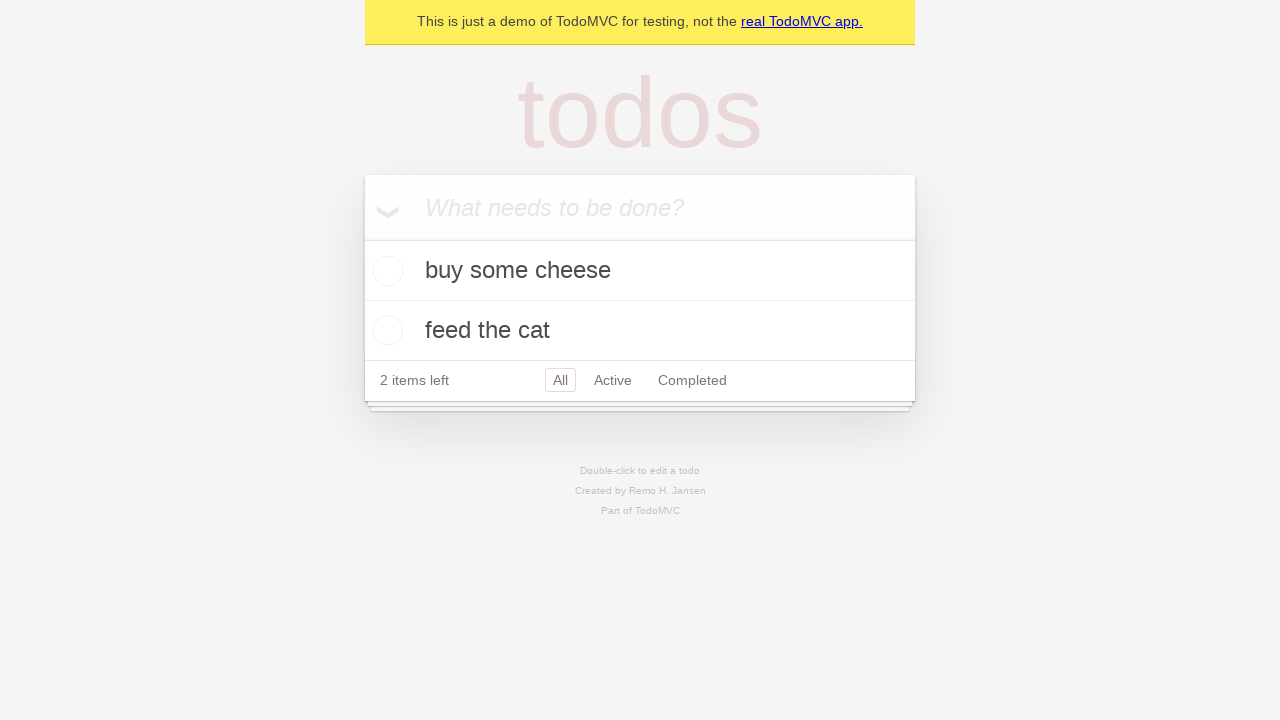

Filled todo input with 'book a doctors appointment' on internal:attr=[placeholder="What needs to be done?"i]
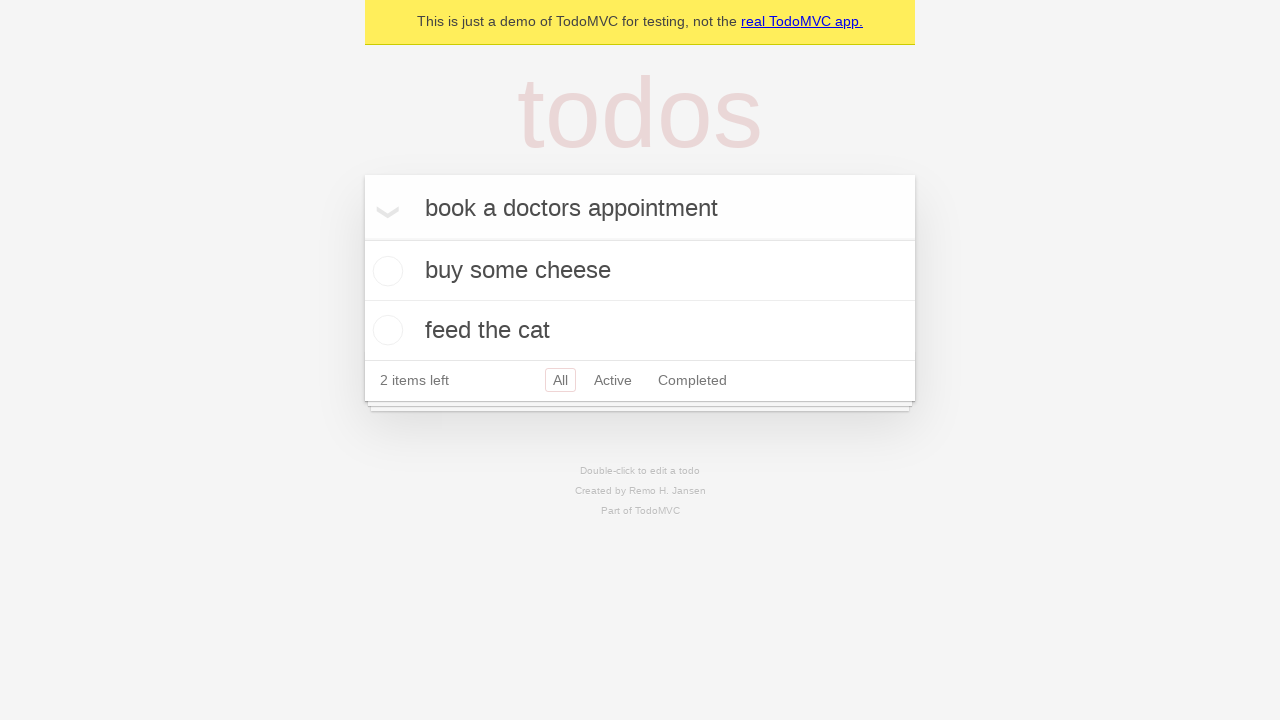

Pressed Enter to add third todo item on internal:attr=[placeholder="What needs to be done?"i]
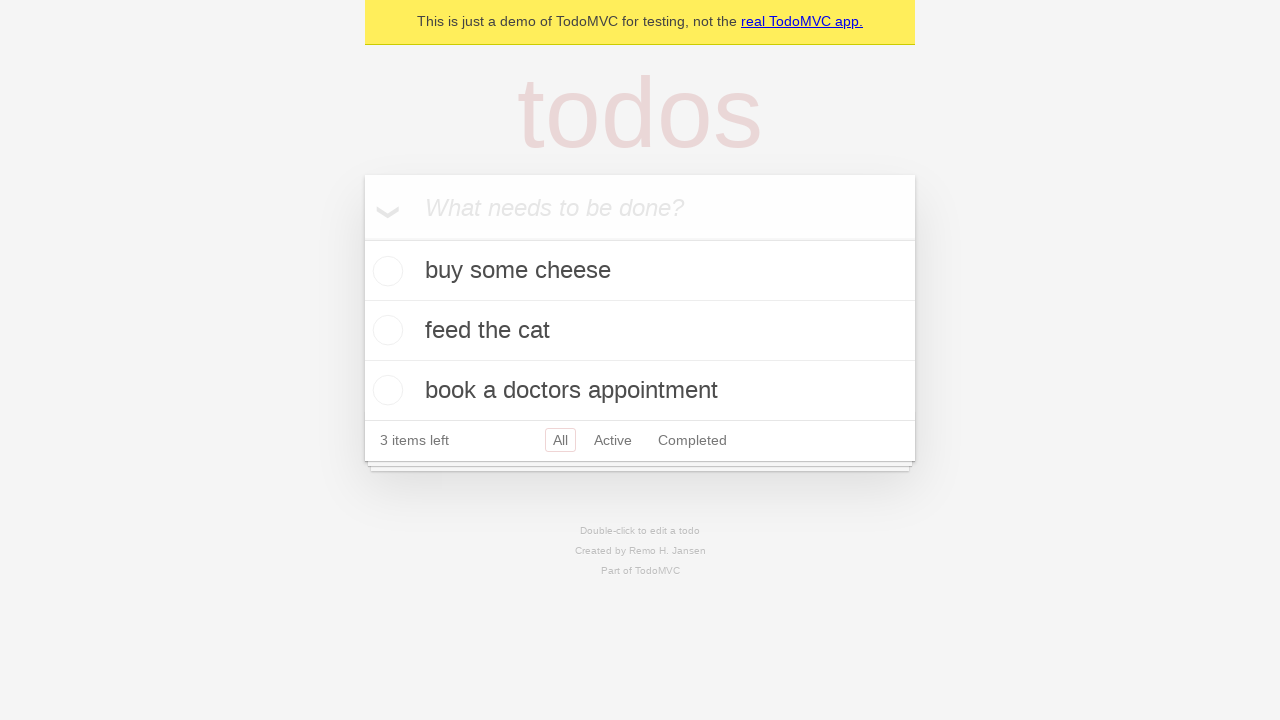

Double-clicked second todo item to enter edit mode at (640, 331) on internal:testid=[data-testid="todo-item"s] >> nth=1
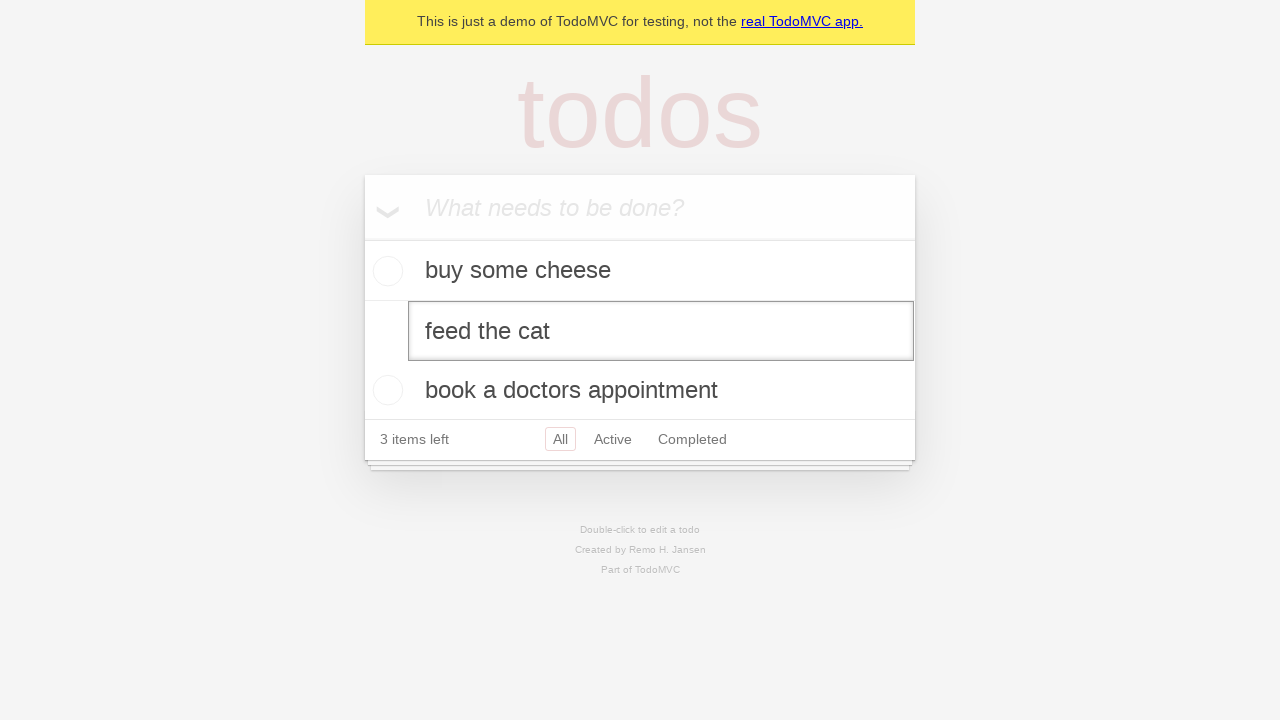

Cleared the text in the todo edit field on internal:testid=[data-testid="todo-item"s] >> nth=1 >> internal:role=textbox[nam
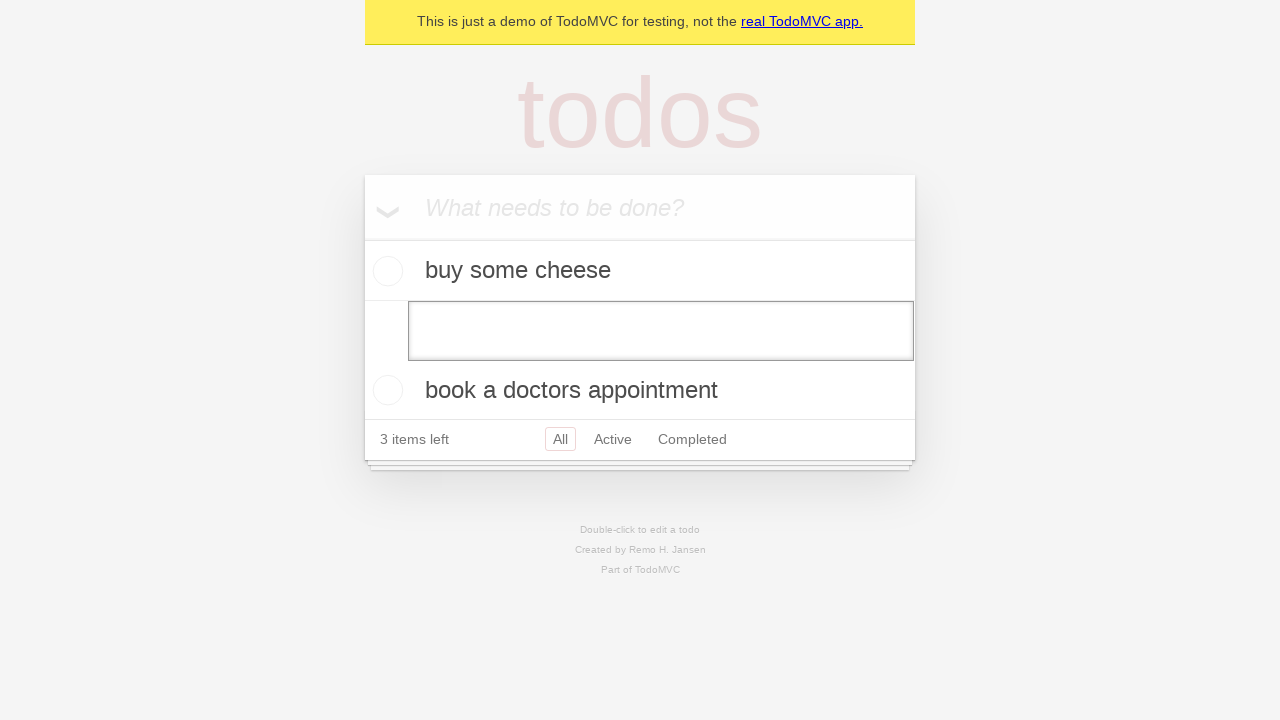

Pressed Enter to save empty text, which should remove the todo item on internal:testid=[data-testid="todo-item"s] >> nth=1 >> internal:role=textbox[nam
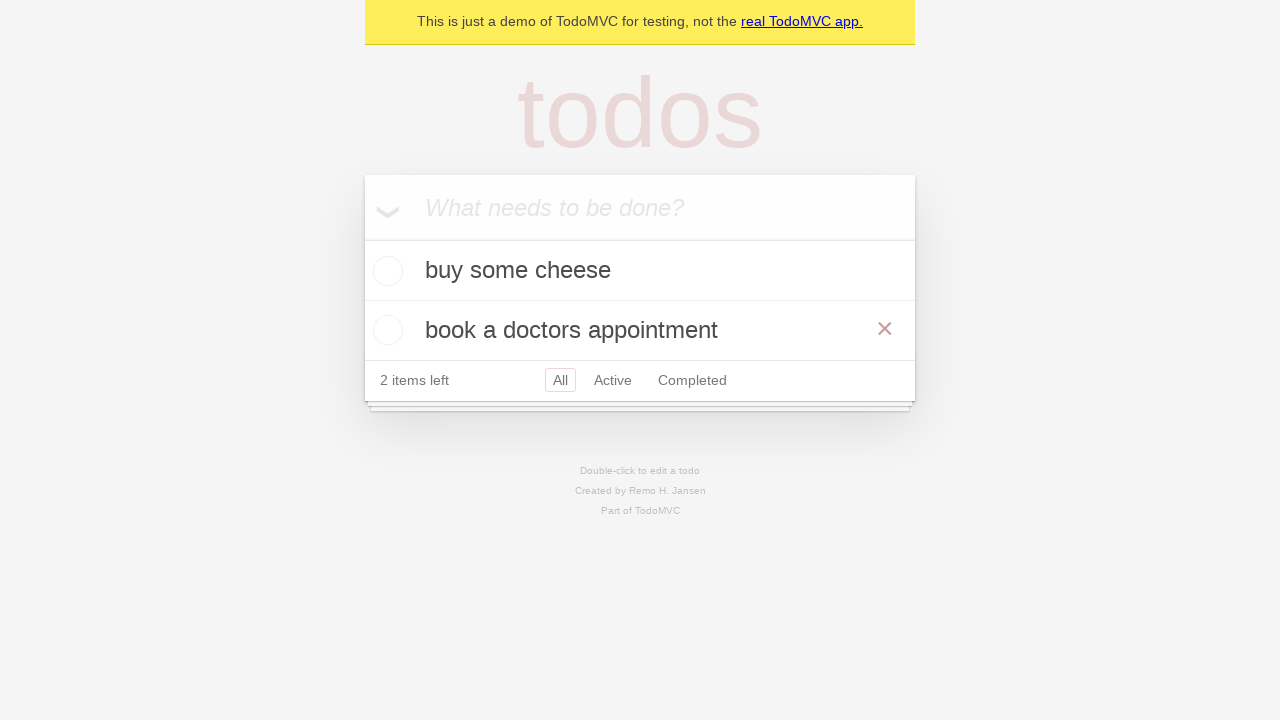

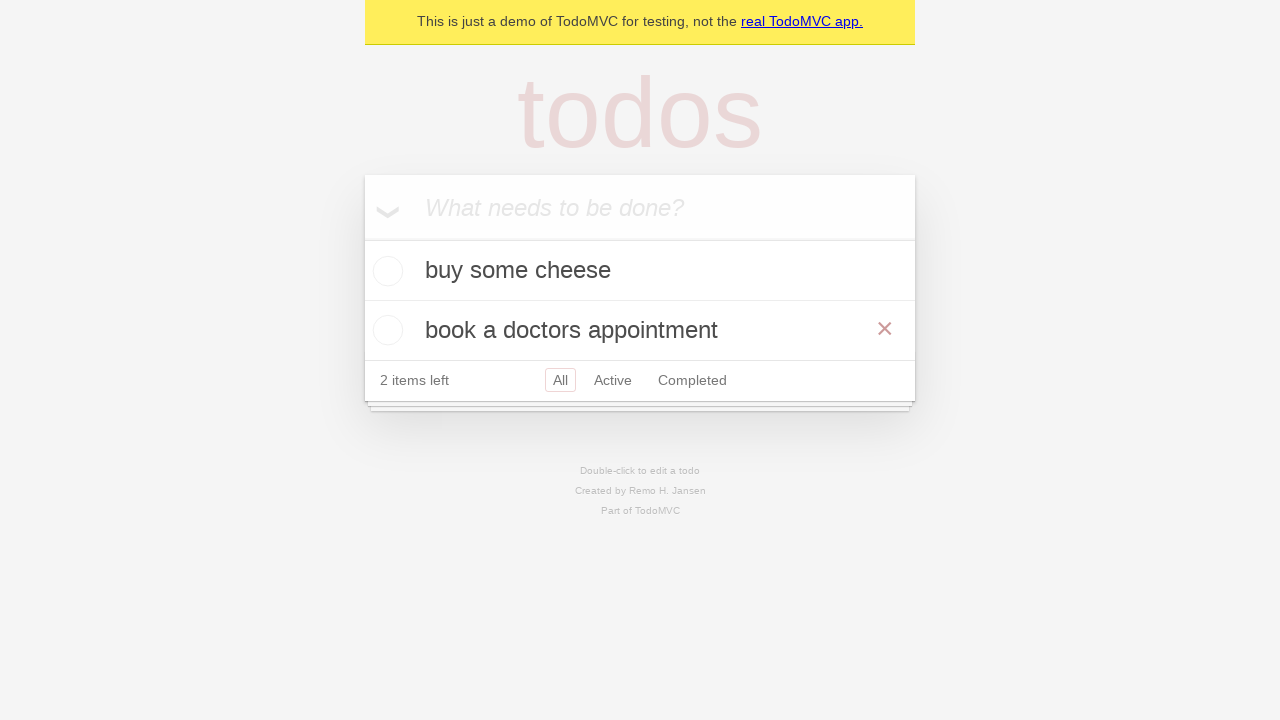